Tests jQuery UI drag and drop functionality by navigating between draggable and droppable demos, switching frames, and performing drag-drop operations

Starting URL: https://jqueryui.com/draggable/

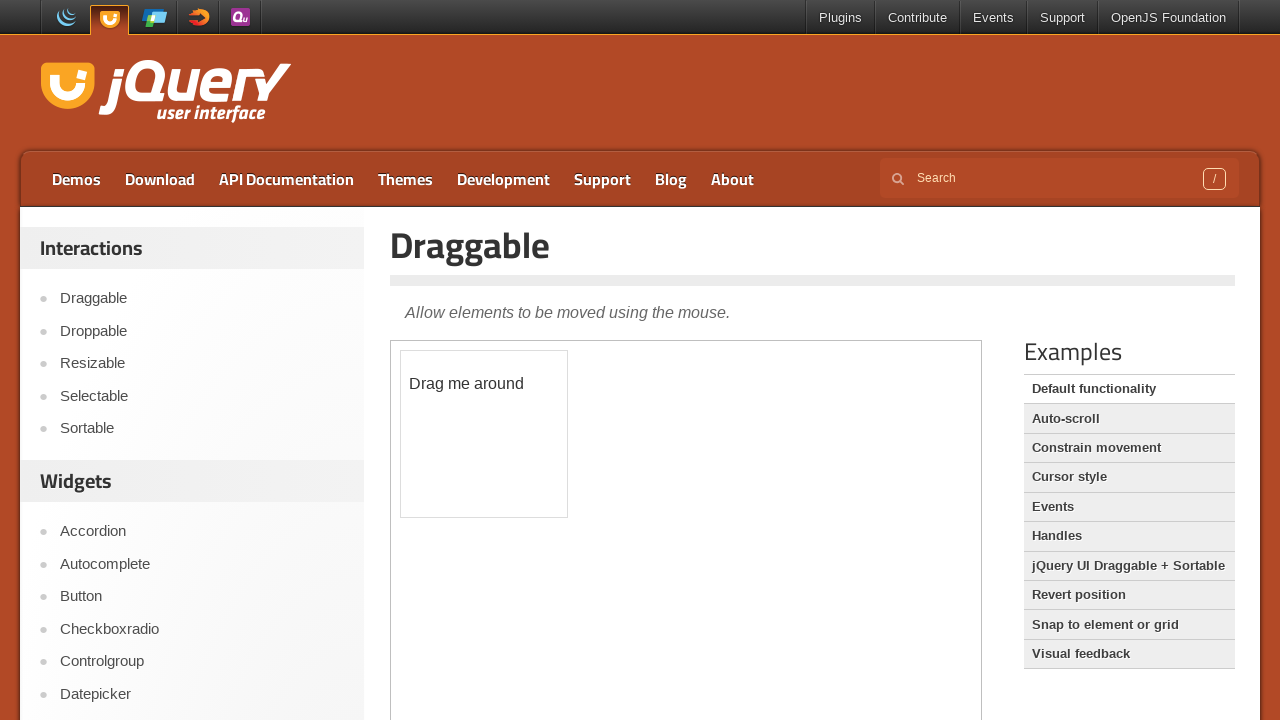

Located the demo frame containing draggable elements
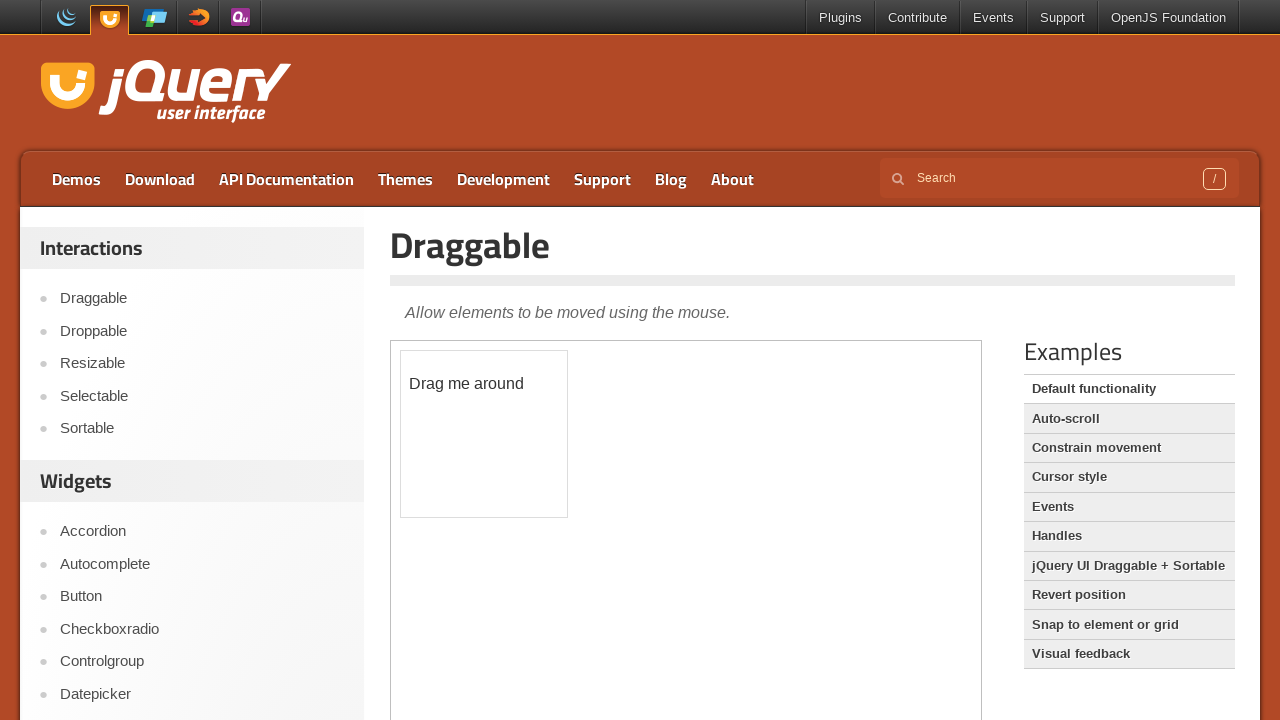

Verified draggable element is visible in the frame
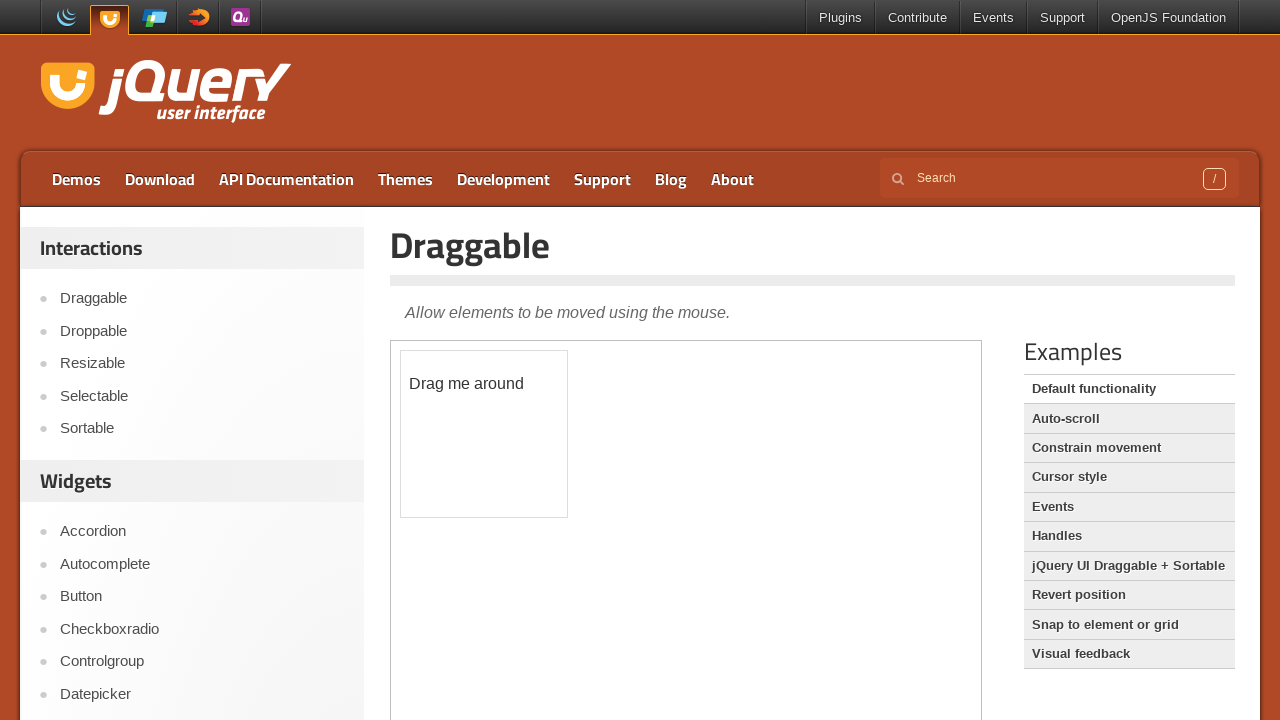

Clicked on Draggable navigation link at (1129, 566) on a:text('Draggable')
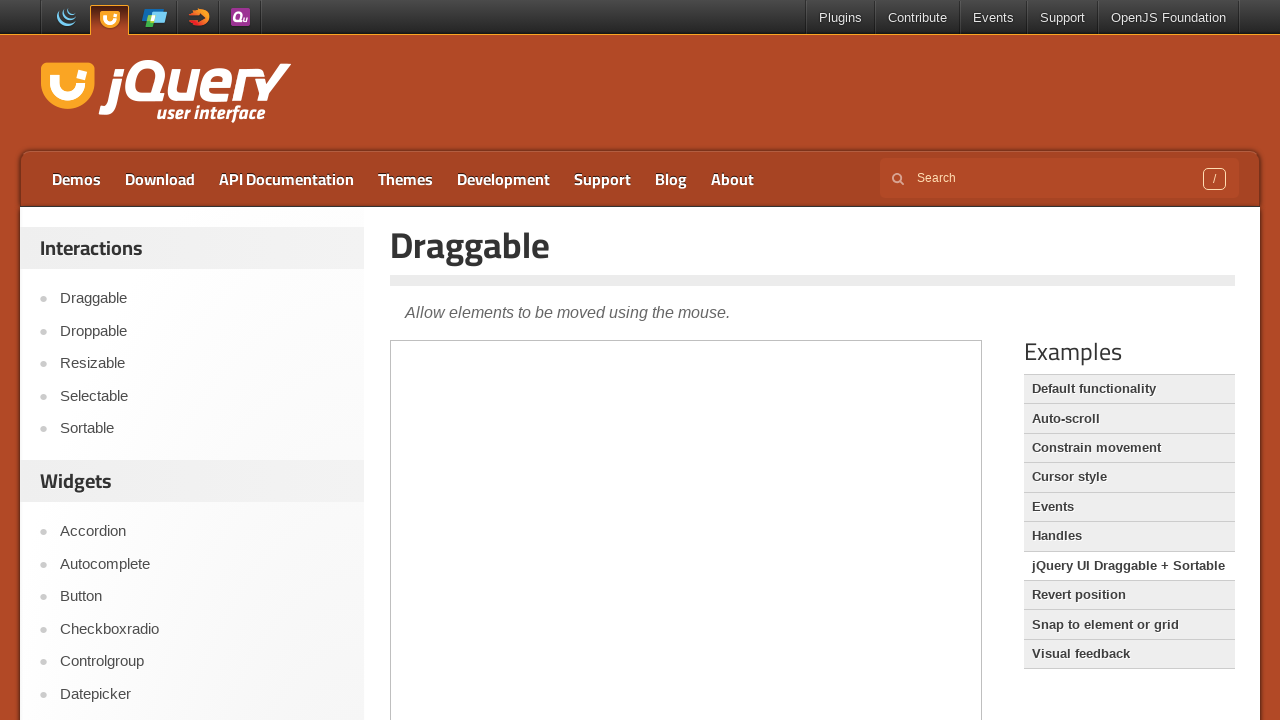

Clicked on Droppable navigation link to switch demos at (202, 331) on a:text('Droppable')
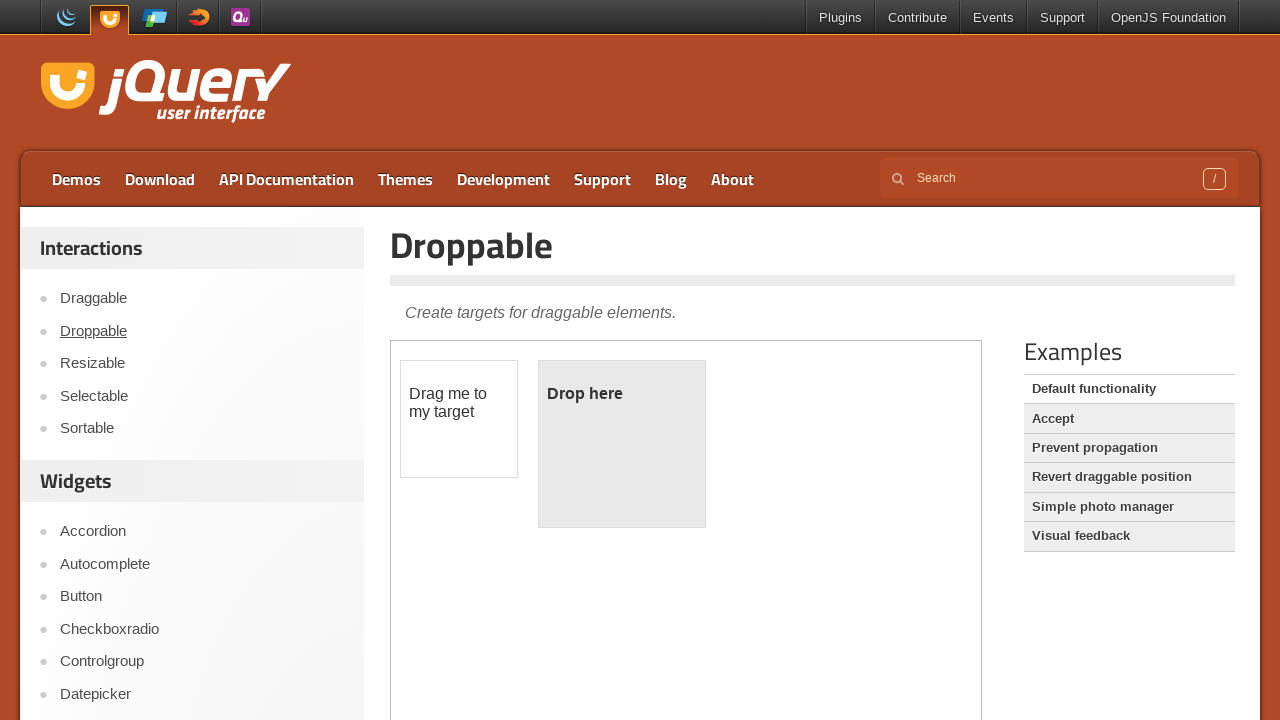

Located the demo frame for drag and drop operation
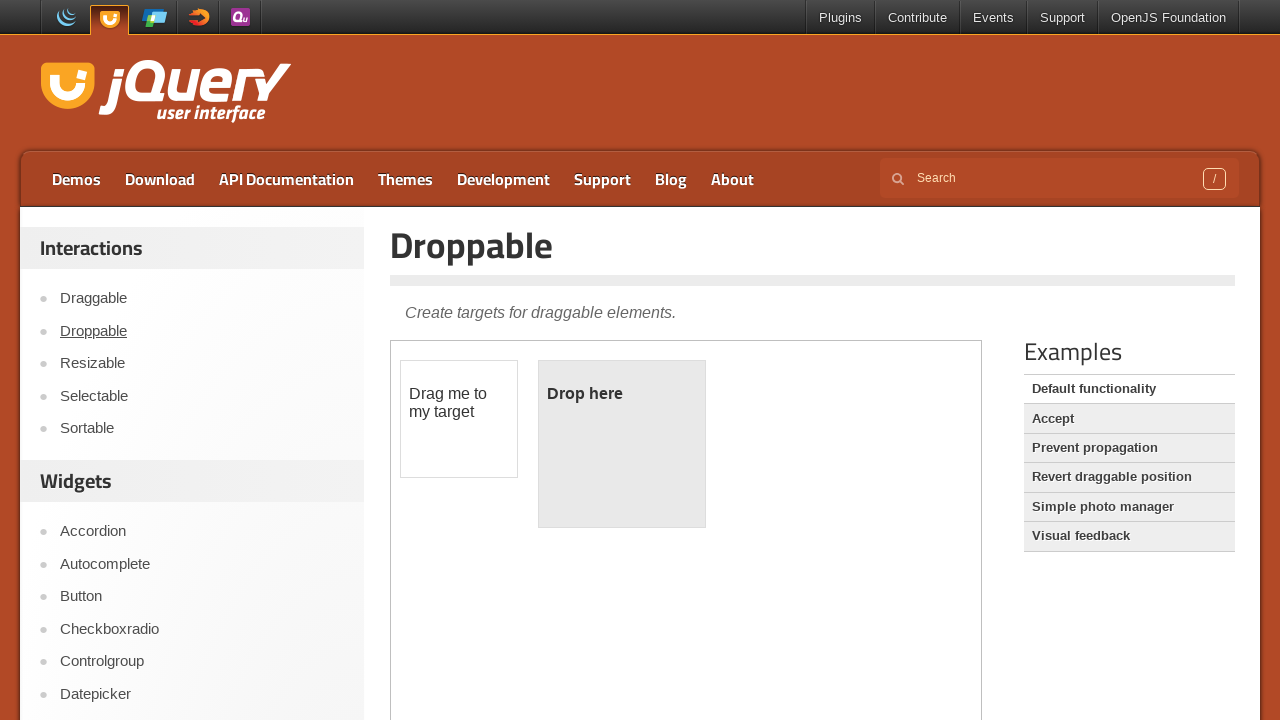

Located the draggable element
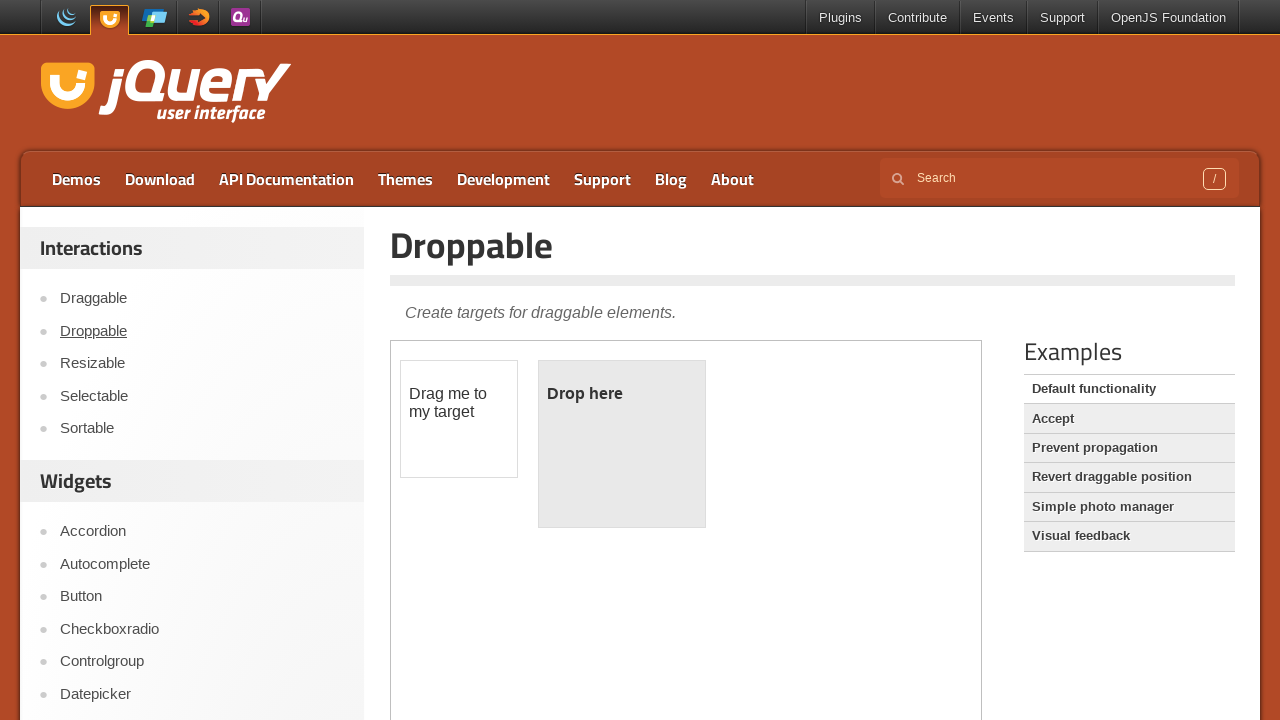

Located the droppable target element
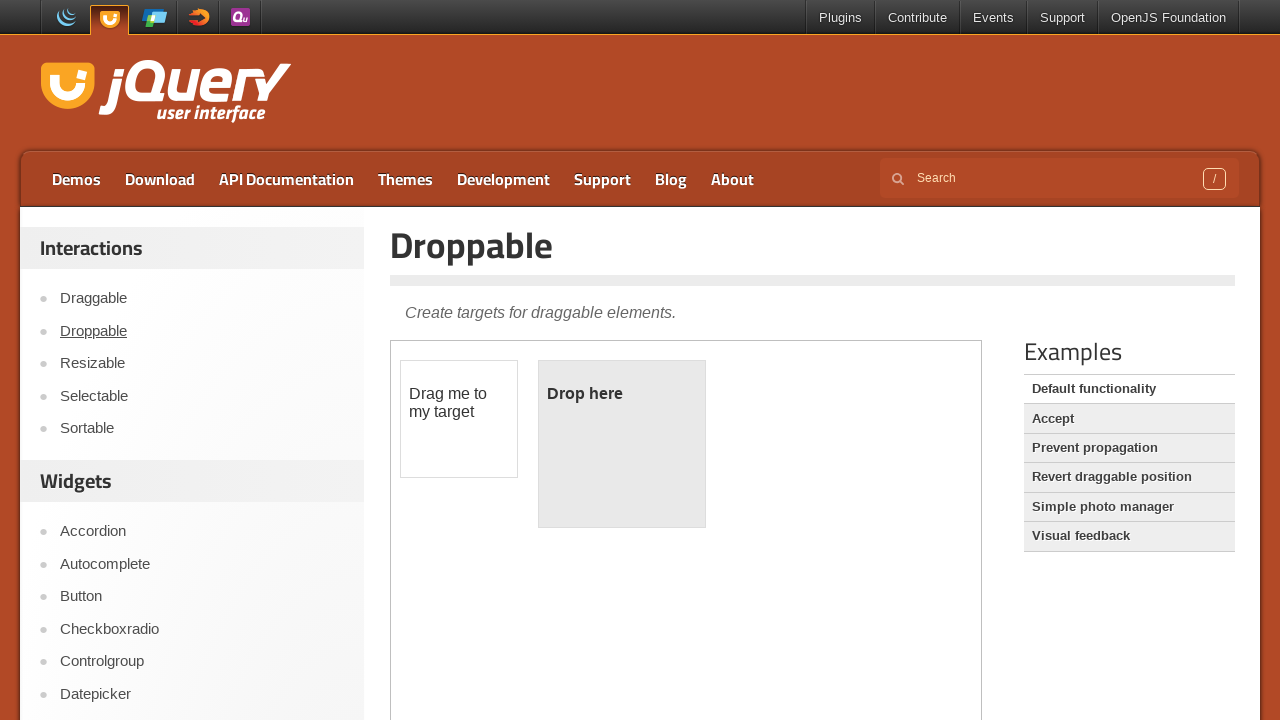

Performed drag and drop operation from draggable to droppable element at (622, 444)
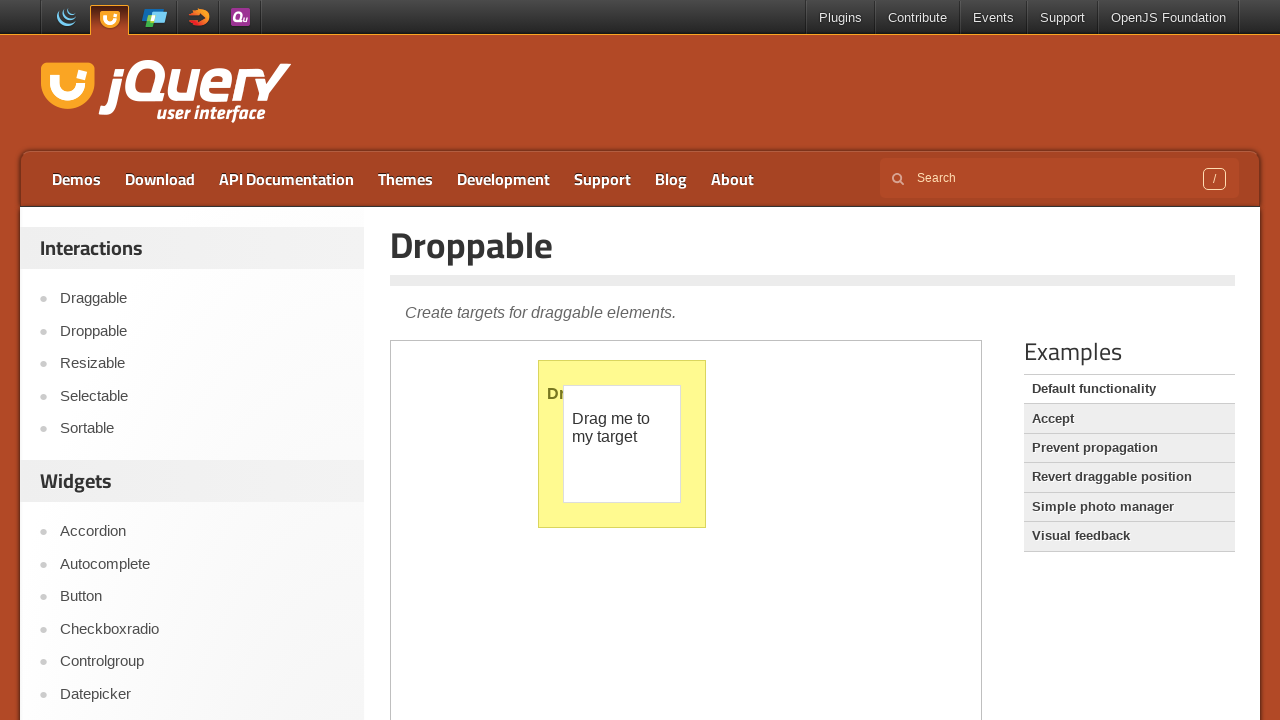

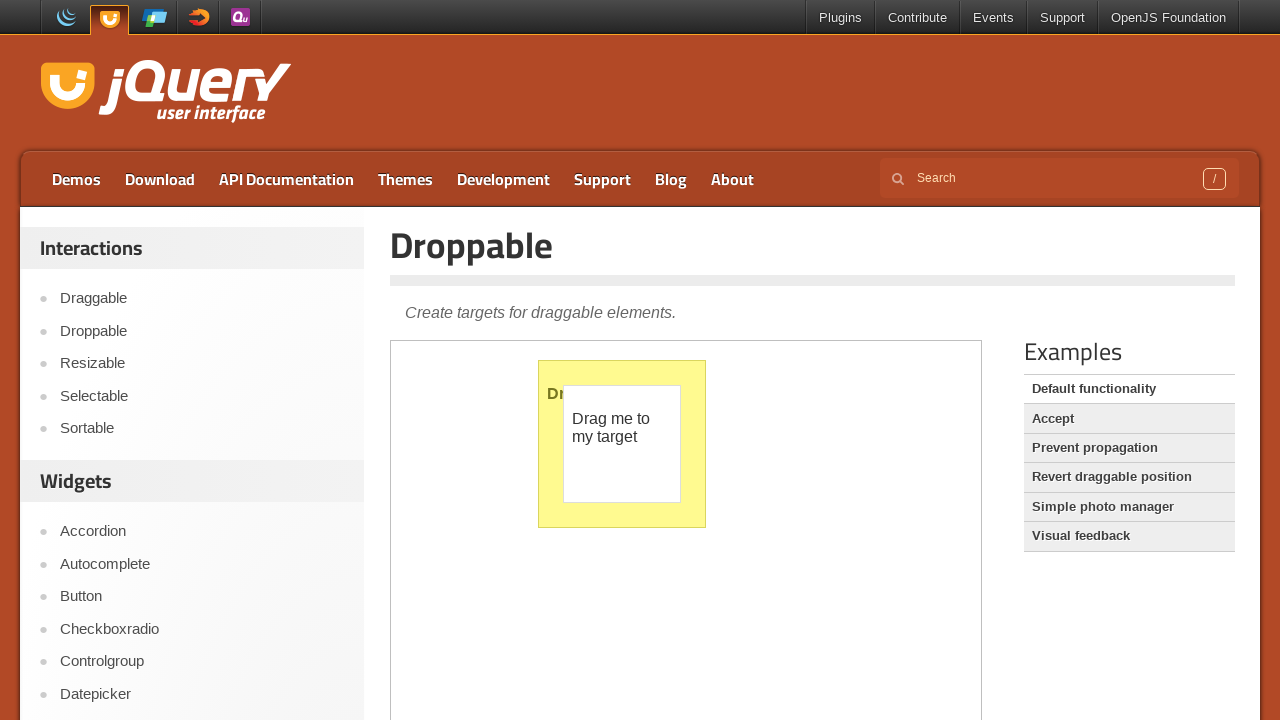